Tests a slow calculator by setting a 45-second delay, performing an addition operation (7 + 8), and verifying the result displays 15 after the delay period.

Starting URL: https://bonigarcia.dev/selenium-webdriver-java/slow-calculator.html

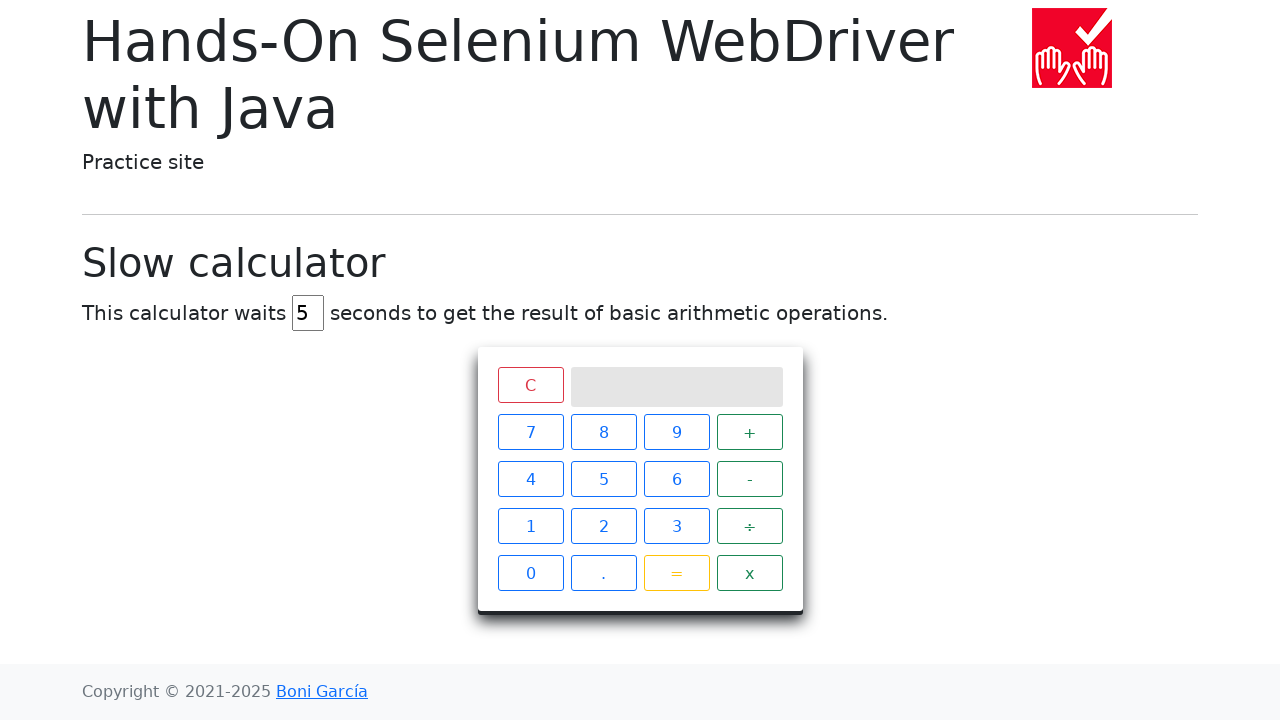

Cleared the delay input field on #delay
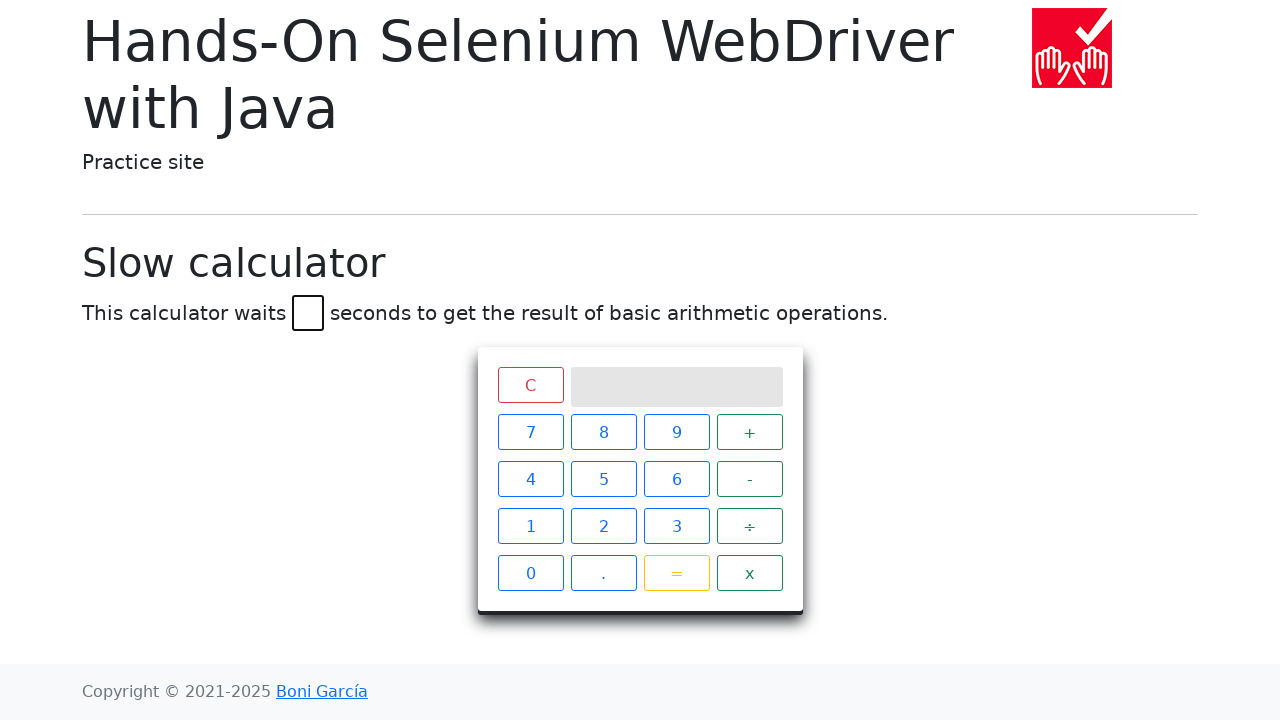

Set delay to 45 seconds on #delay
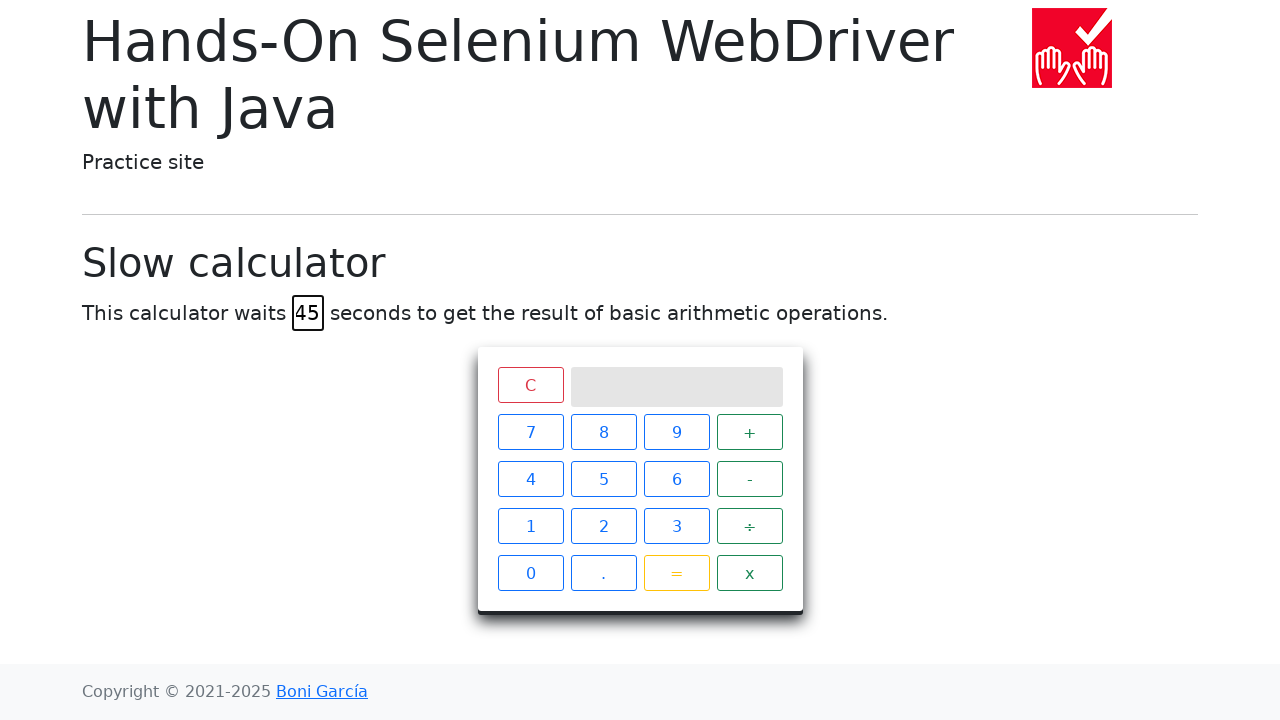

Clicked calculator button '7' at (530, 432) on xpath=//span[text()='7']
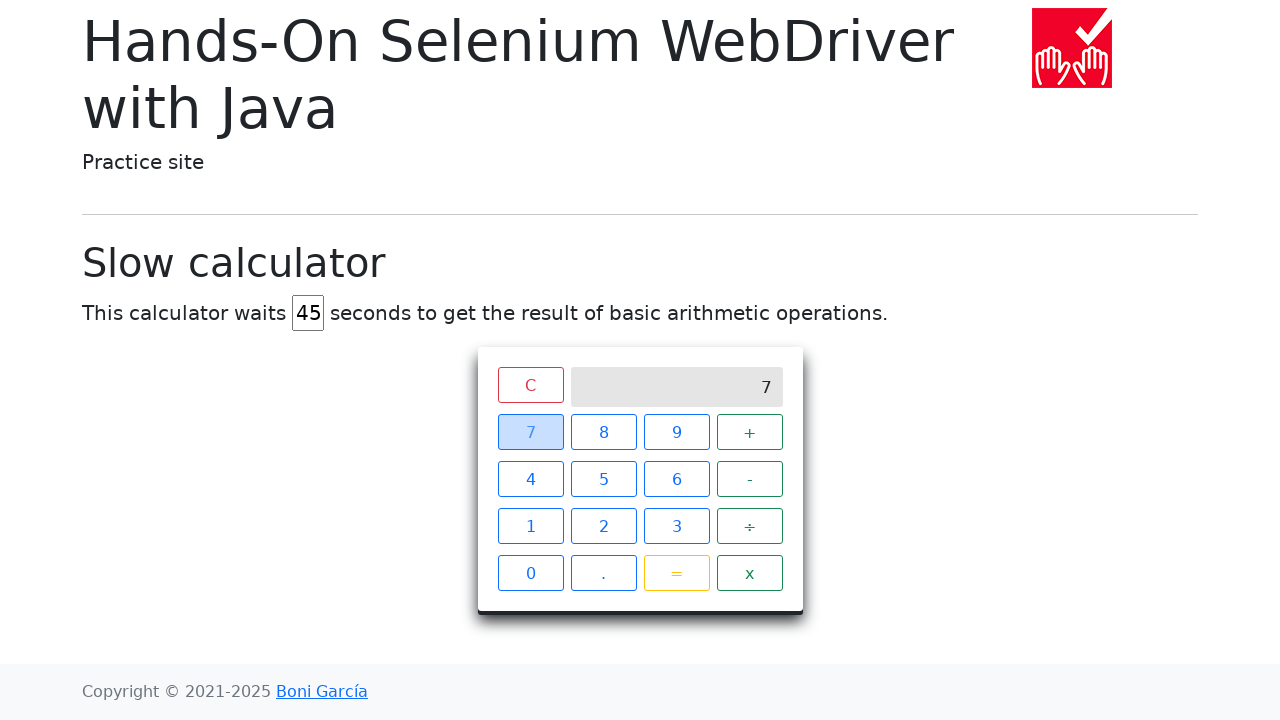

Clicked calculator button '+' at (750, 432) on xpath=//span[text()='+']
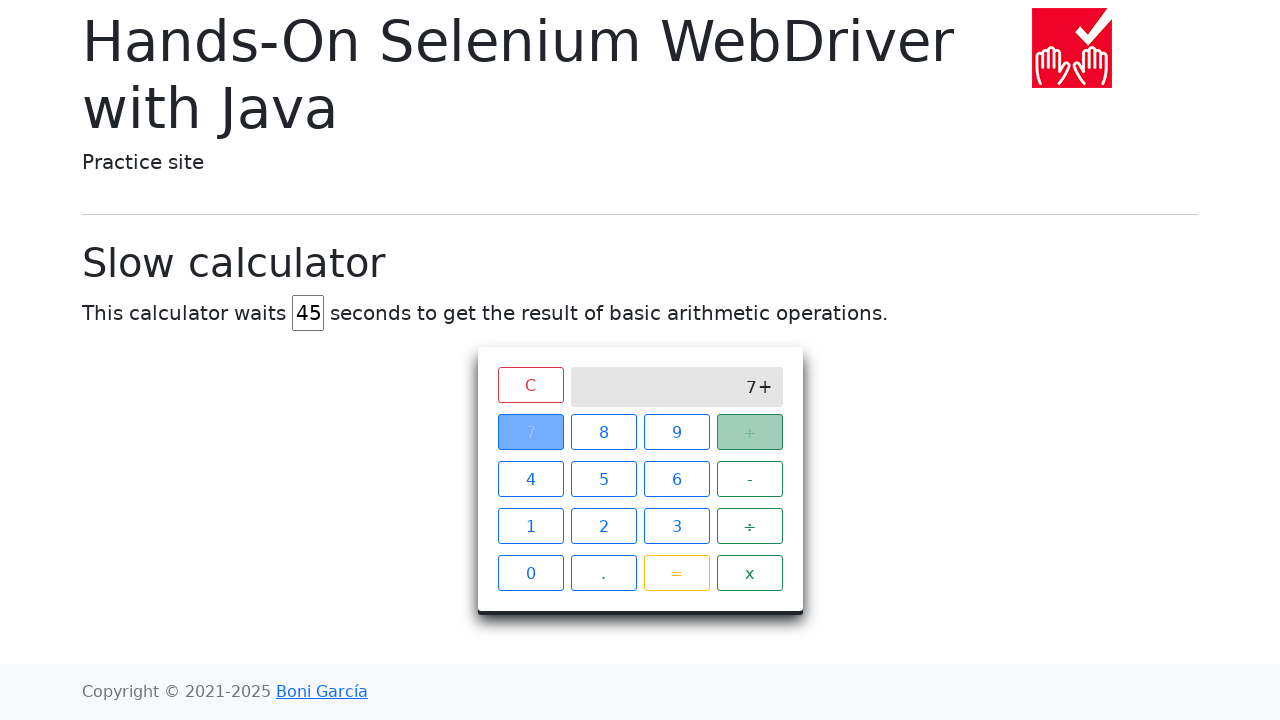

Clicked calculator button '8' at (604, 432) on xpath=//span[text()='8']
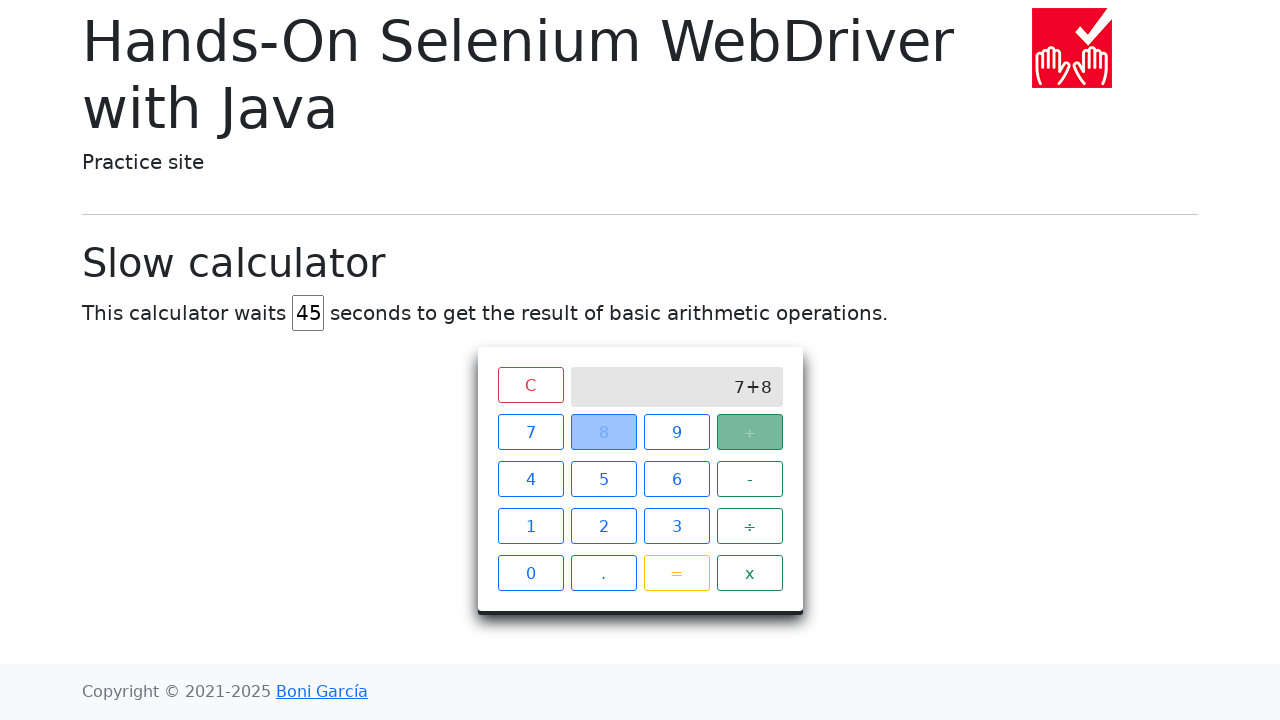

Clicked calculator button '=' at (676, 573) on xpath=//span[text()='=']
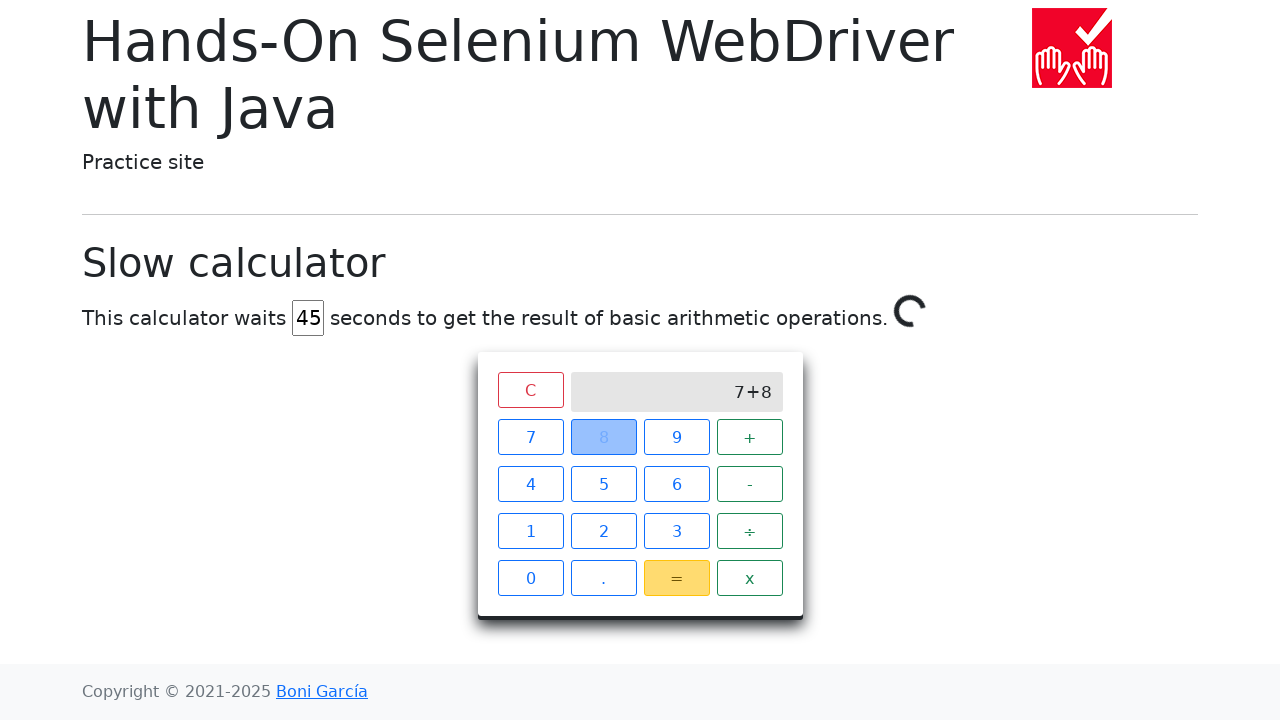

Verified result '15' displayed after 45-second delay
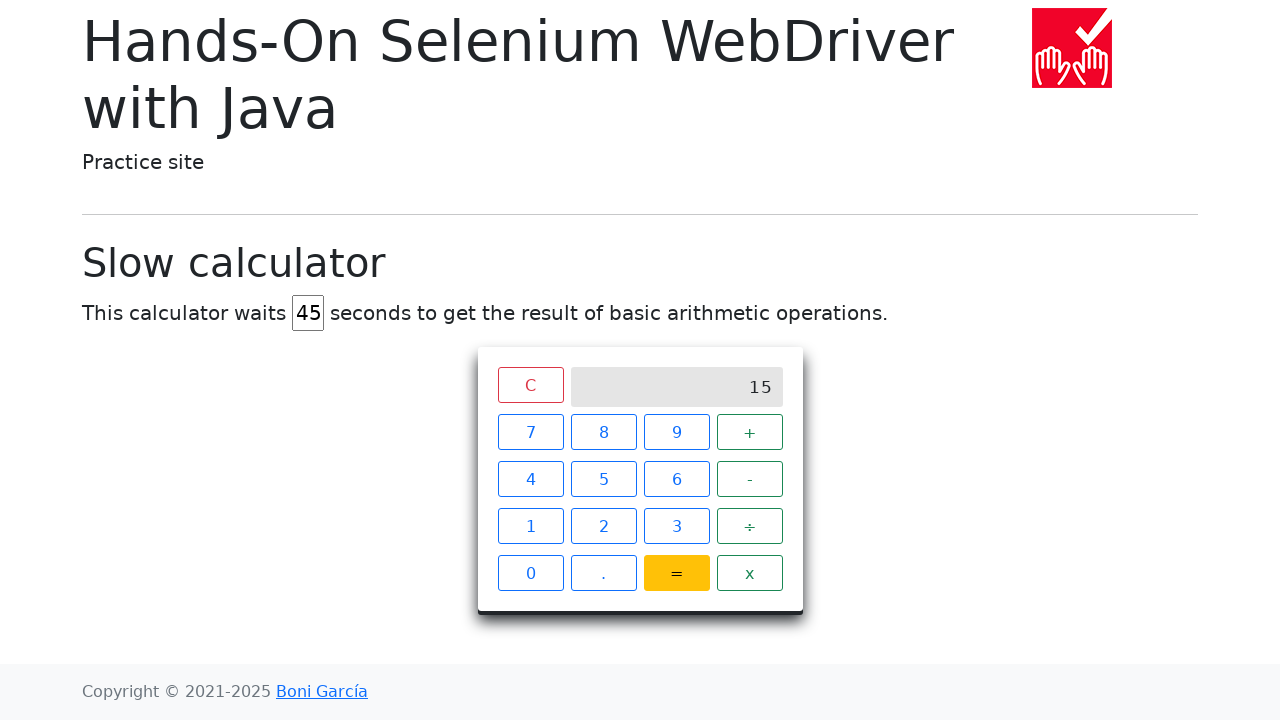

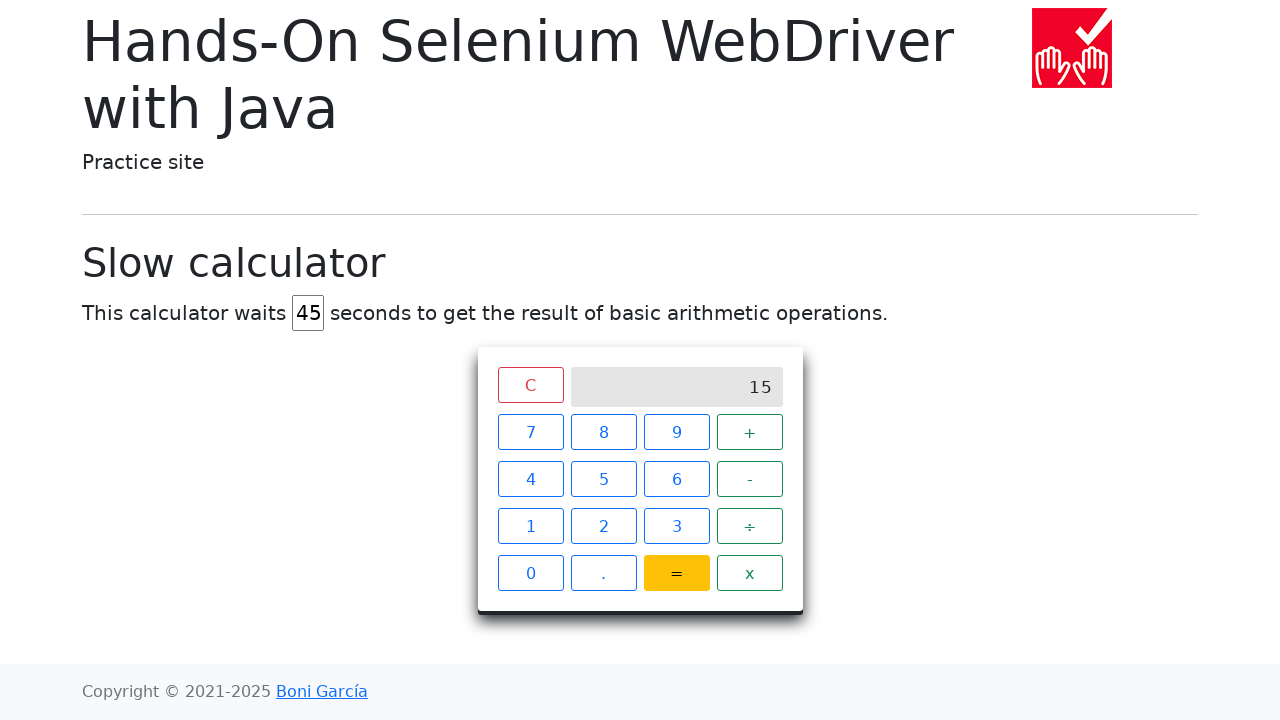